Tests iframe navigation by clicking on a link to view an iframe within an iframe demonstration page

Starting URL: https://demo.automationtesting.in/Frames.html

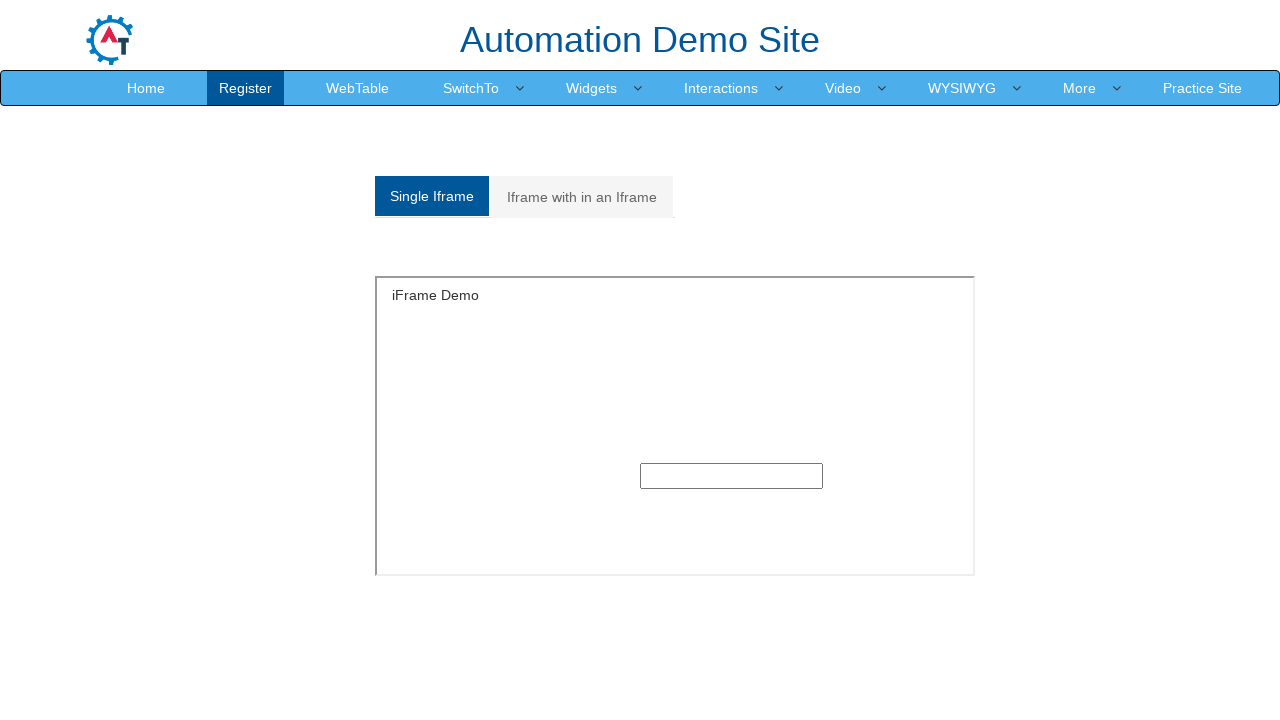

Navigated to iframe demonstration page
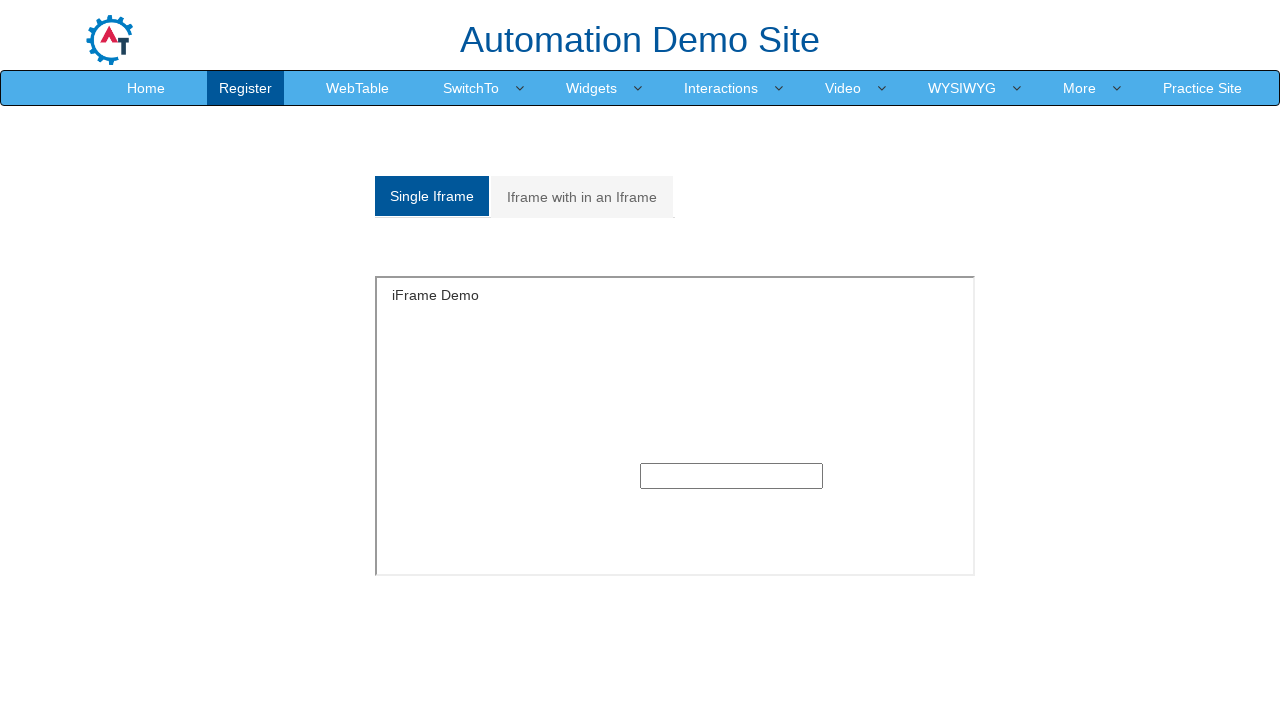

Clicked on 'Iframe with in an Iframe' link at (582, 197) on xpath=//a[normalize-space()='Iframe with in an Iframe']
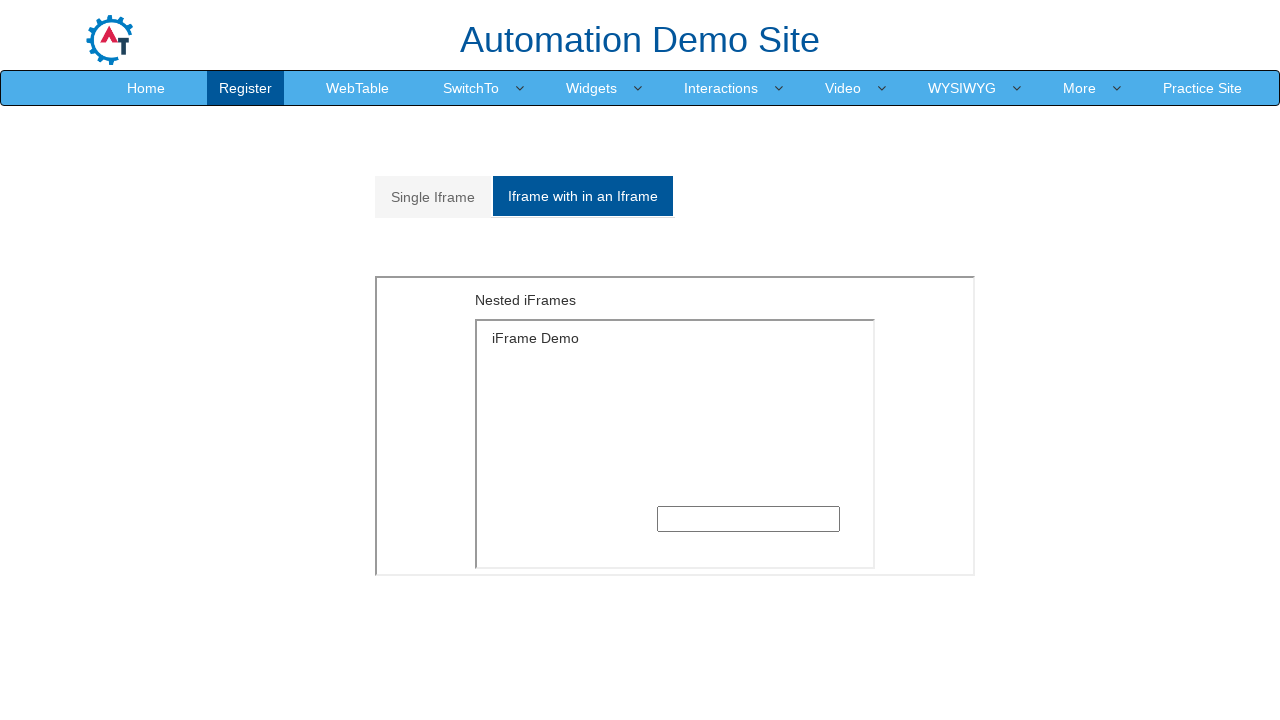

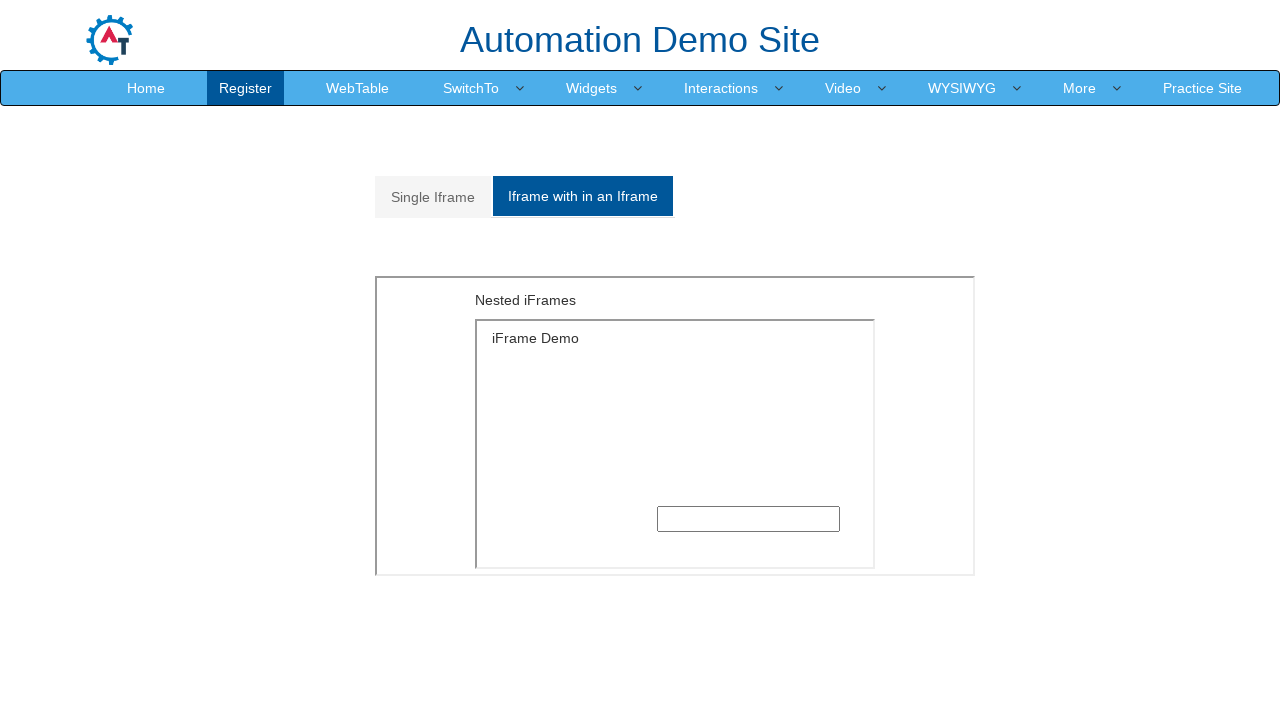